Tests browser window handling by clicking a link that opens a new window, switching to the new window, verifying expected text is present, and then closing the window.

Starting URL: http://the-internet.herokuapp.com/windows

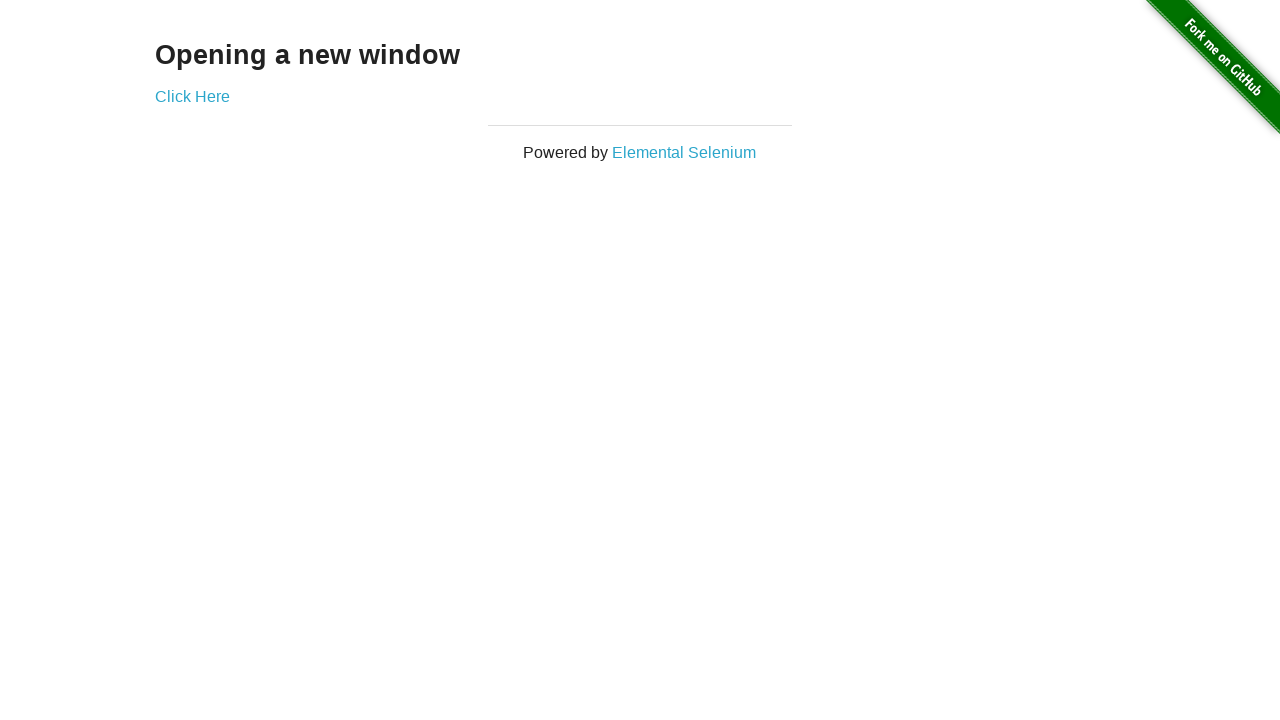

Clicked 'Click Here' link to open new window at (192, 96) on text=Click Here
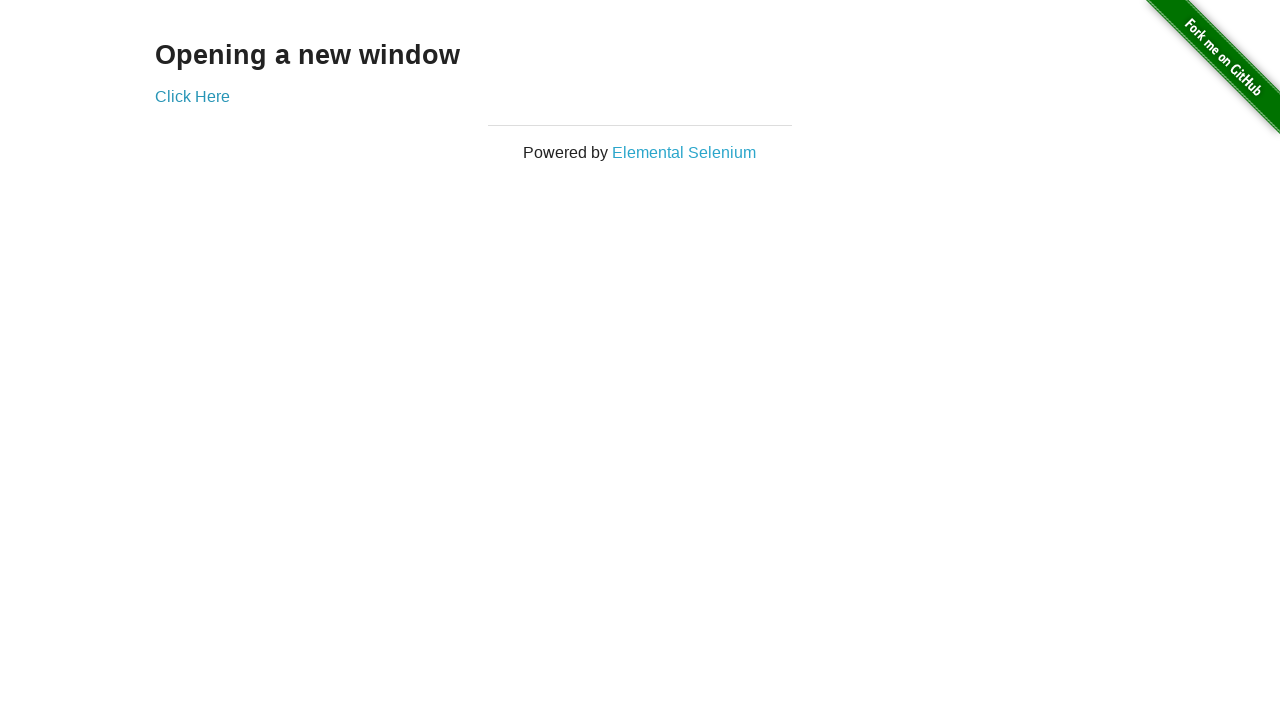

Captured reference to newly opened window
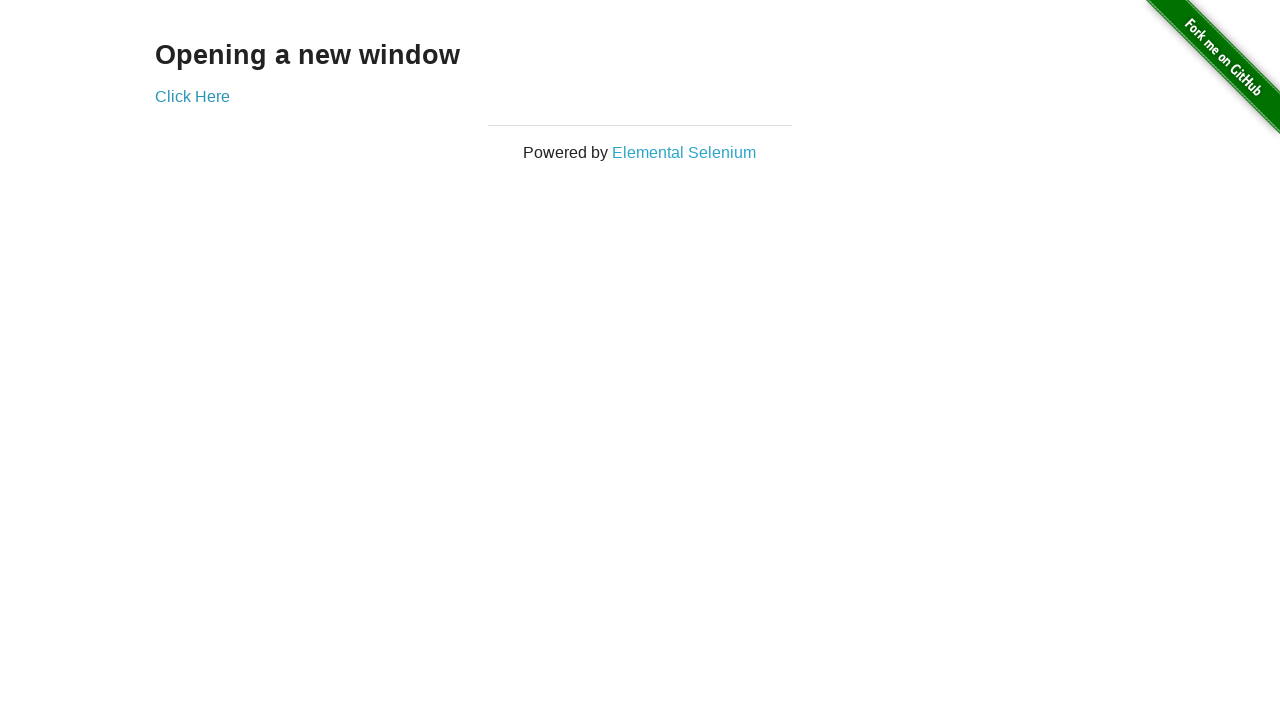

New window finished loading
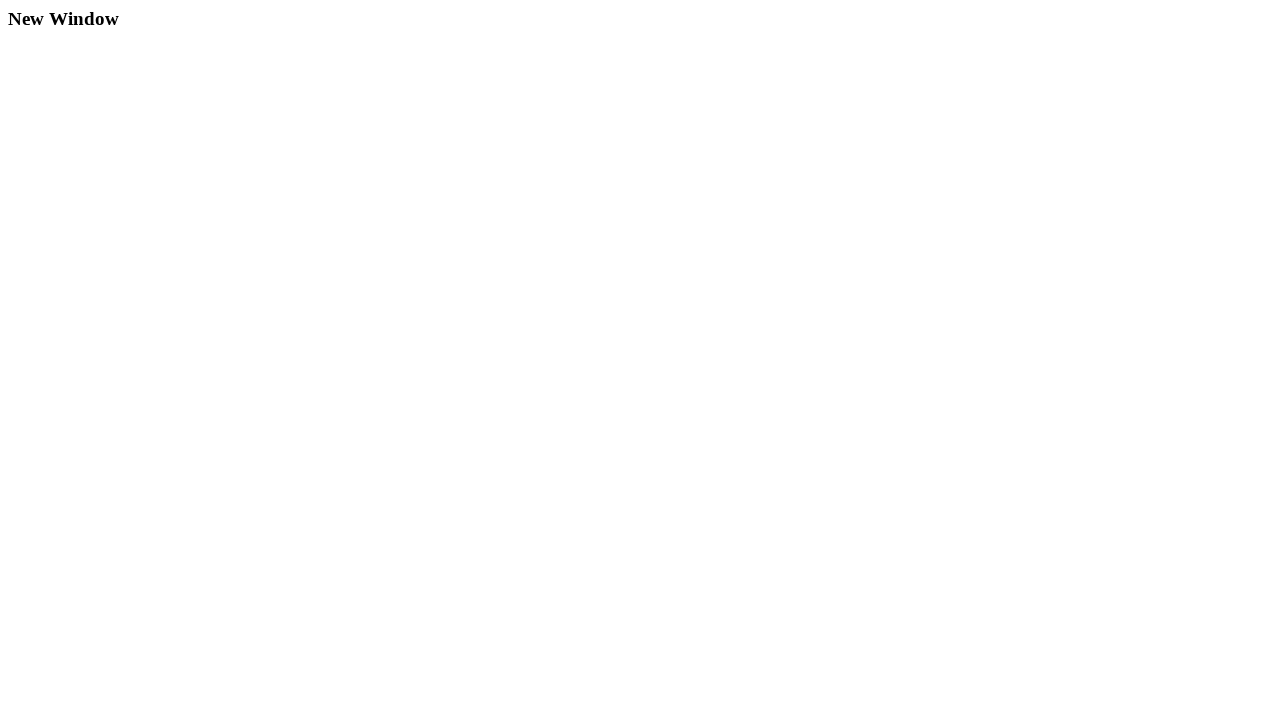

Verified 'New Window' text is present on the new page
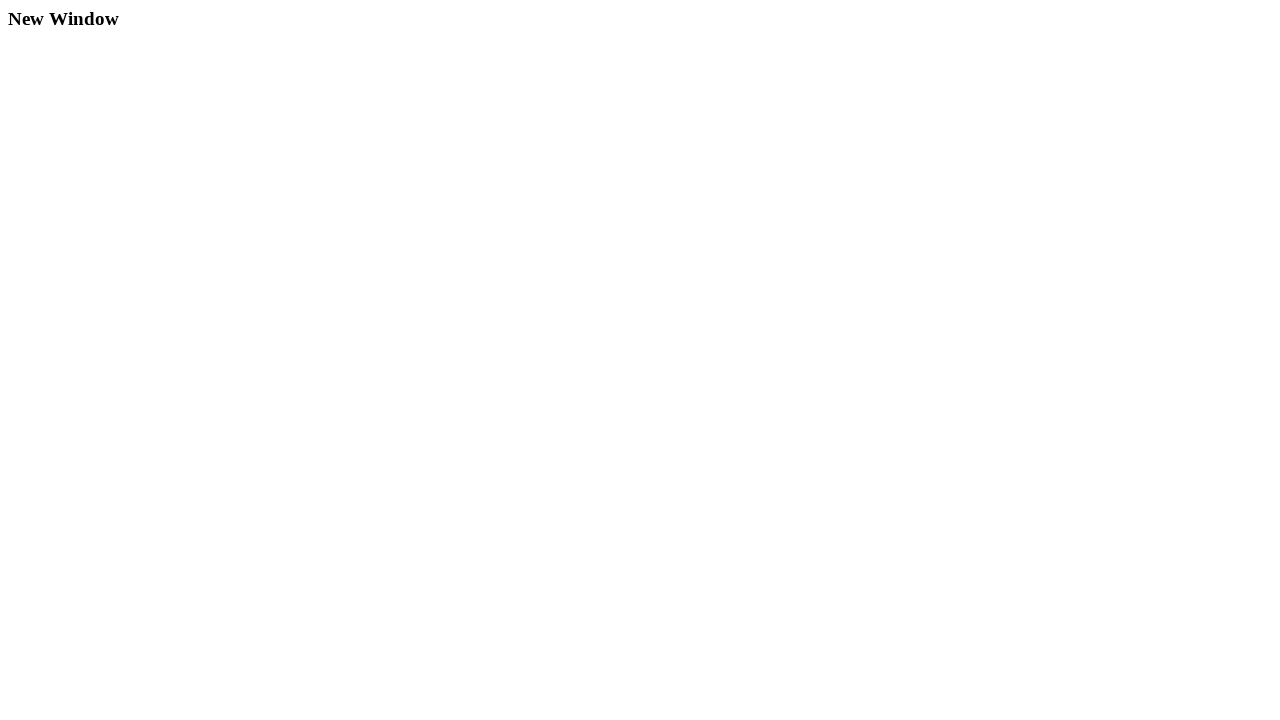

Listed titles of all open pages
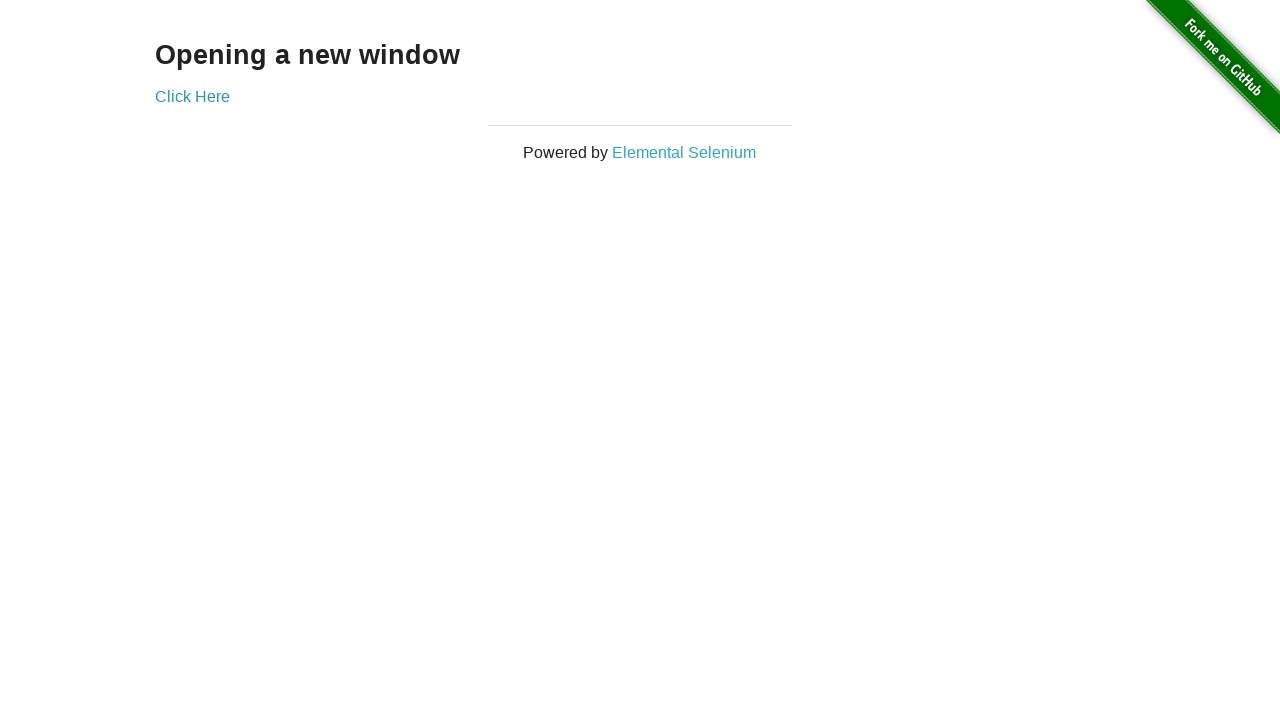

Closed the new window
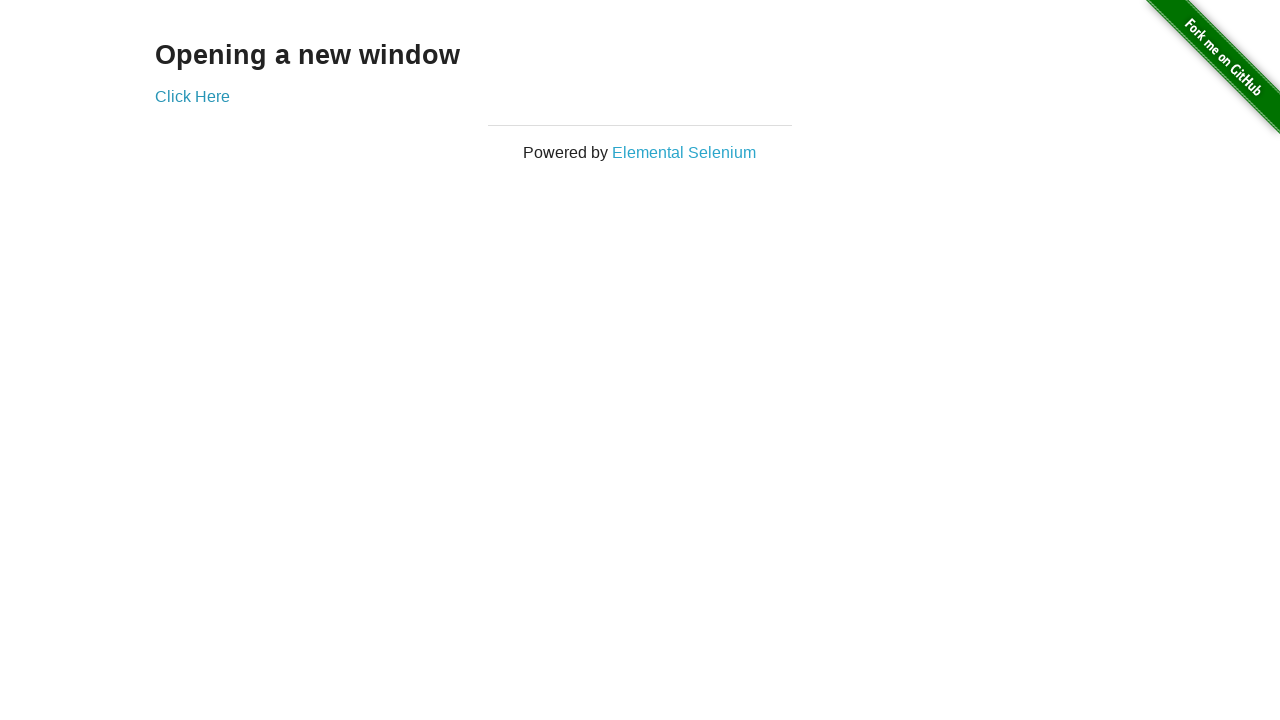

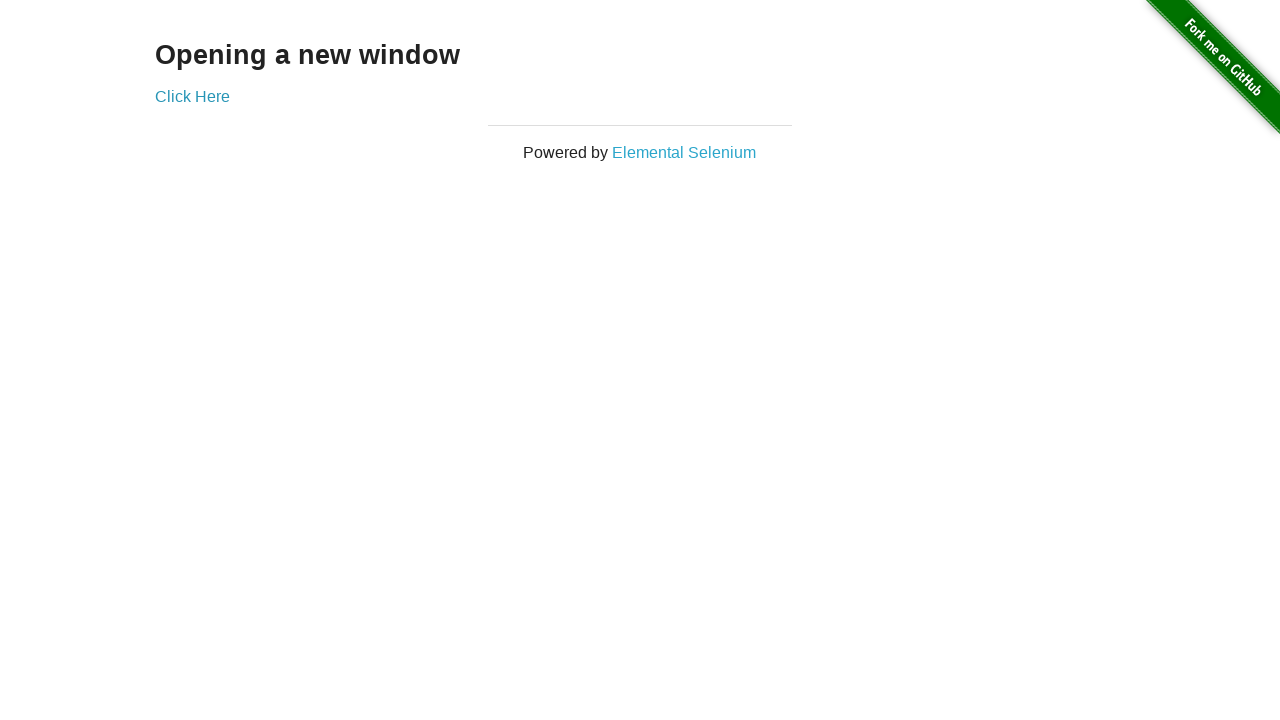